Tests basic browser navigation by visiting a page, navigating to another page, and then going back to the previous page using browser history.

Starting URL: https://rahulshettyacademy.com/locatorspractice

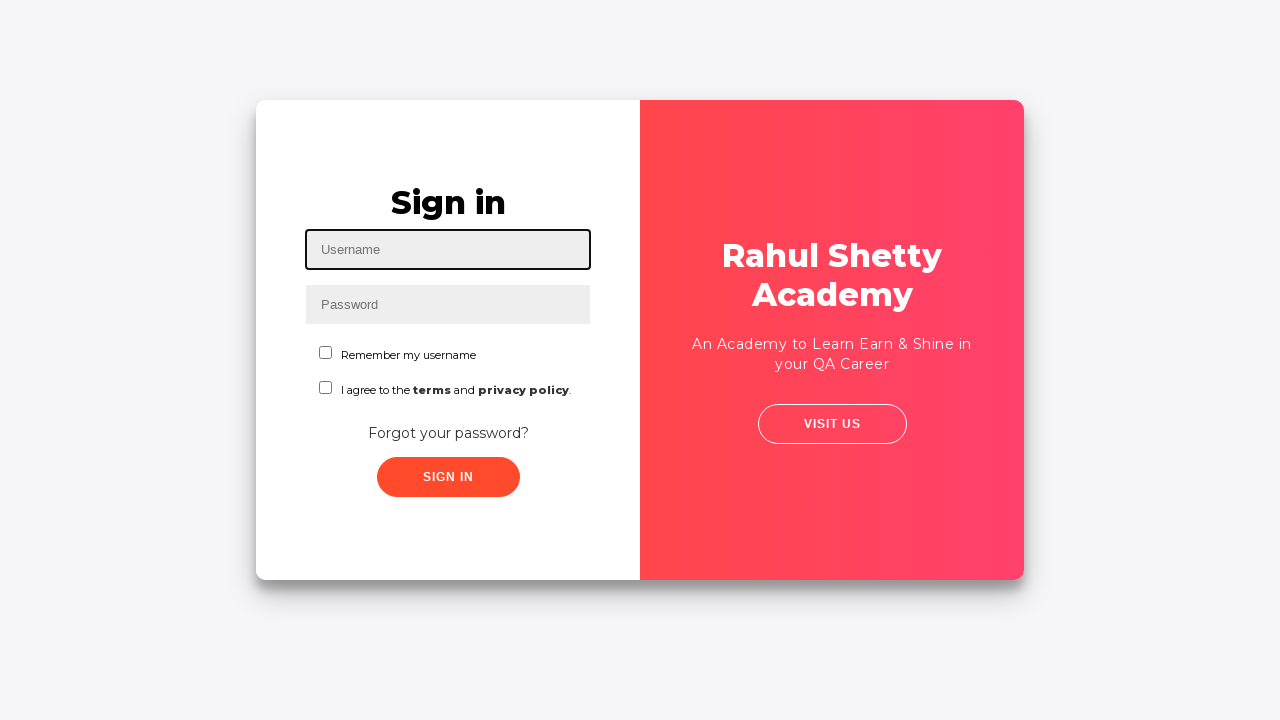

Navigated to AutomationPractice page
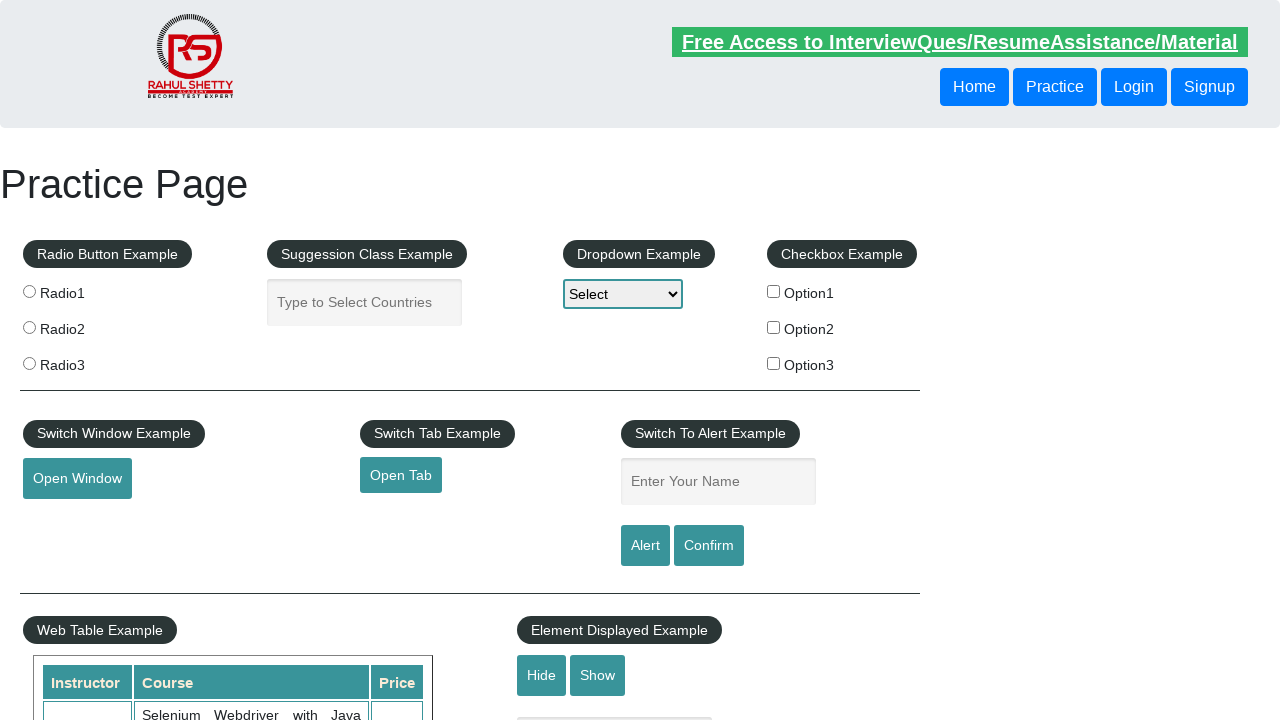

Navigated back to previous page using browser history
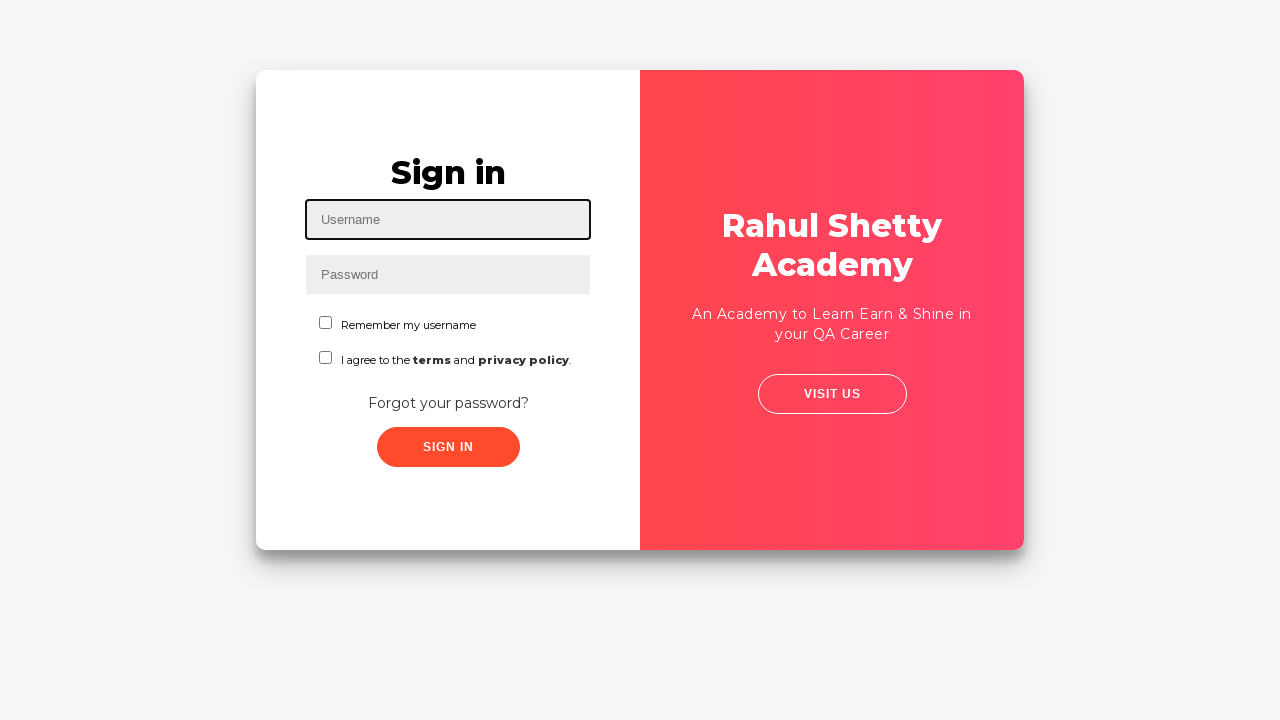

Page fully loaded after navigating back
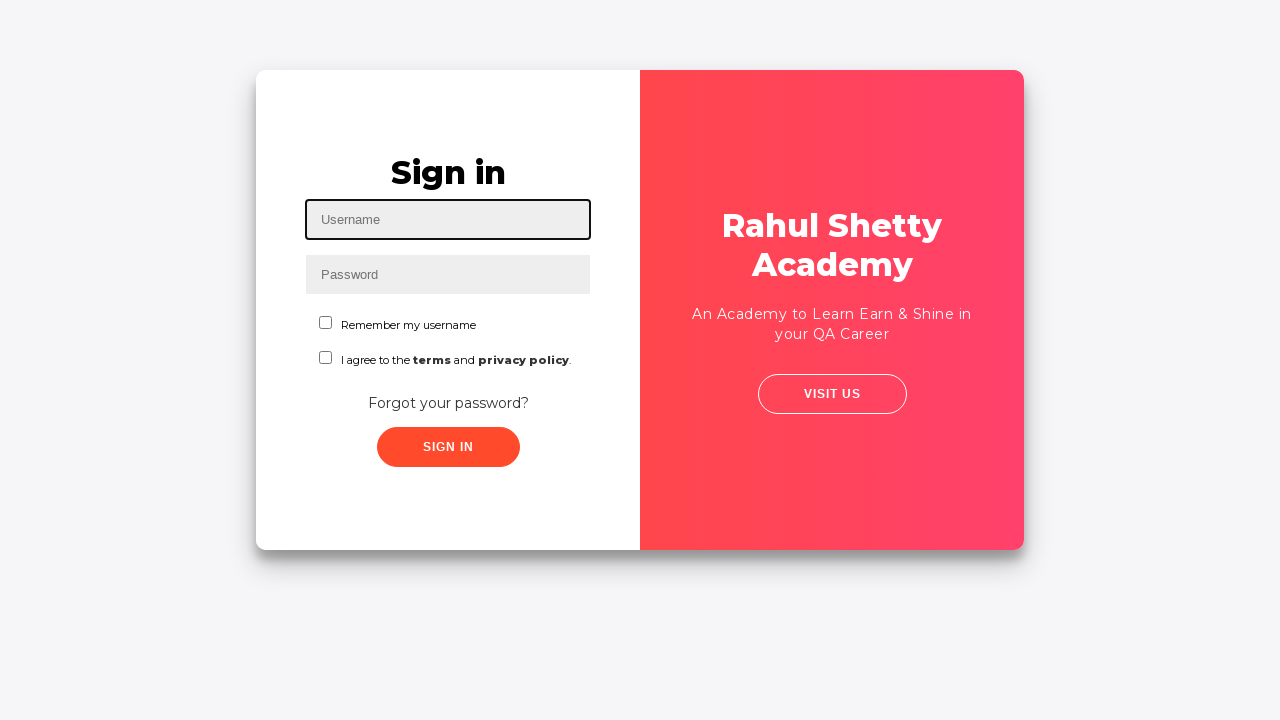

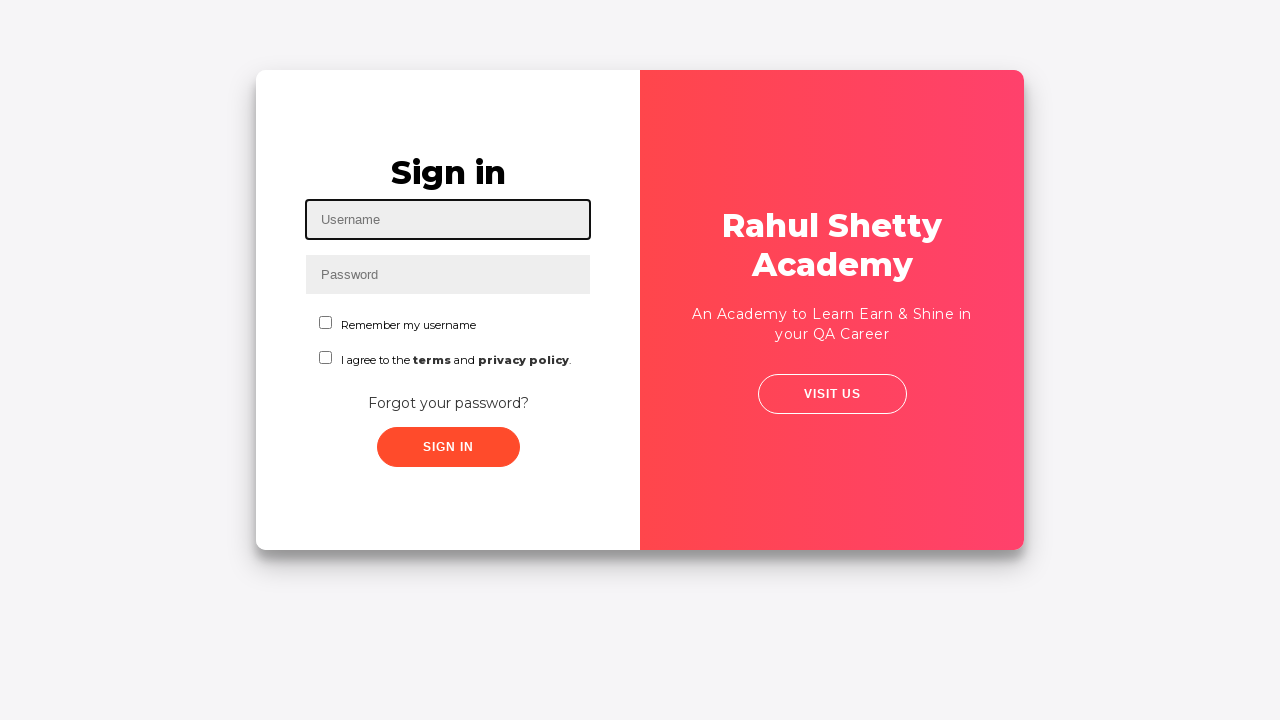